Tests the complete flight booking workflow on BlazeDemo - selecting departure/arrival cities, choosing a flight, filling passenger details, and completing the purchase.

Starting URL: https://blazedemo.com/

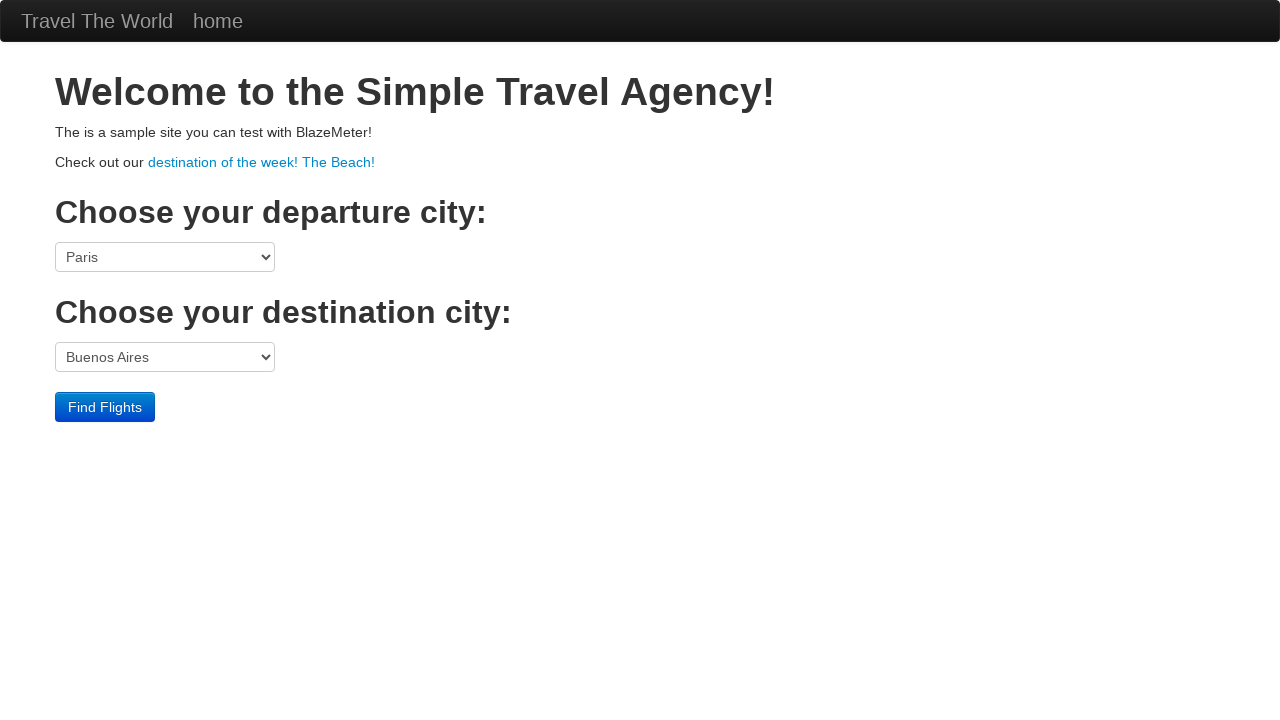

Clicked departure city dropdown at (165, 257) on select[name='fromPort']
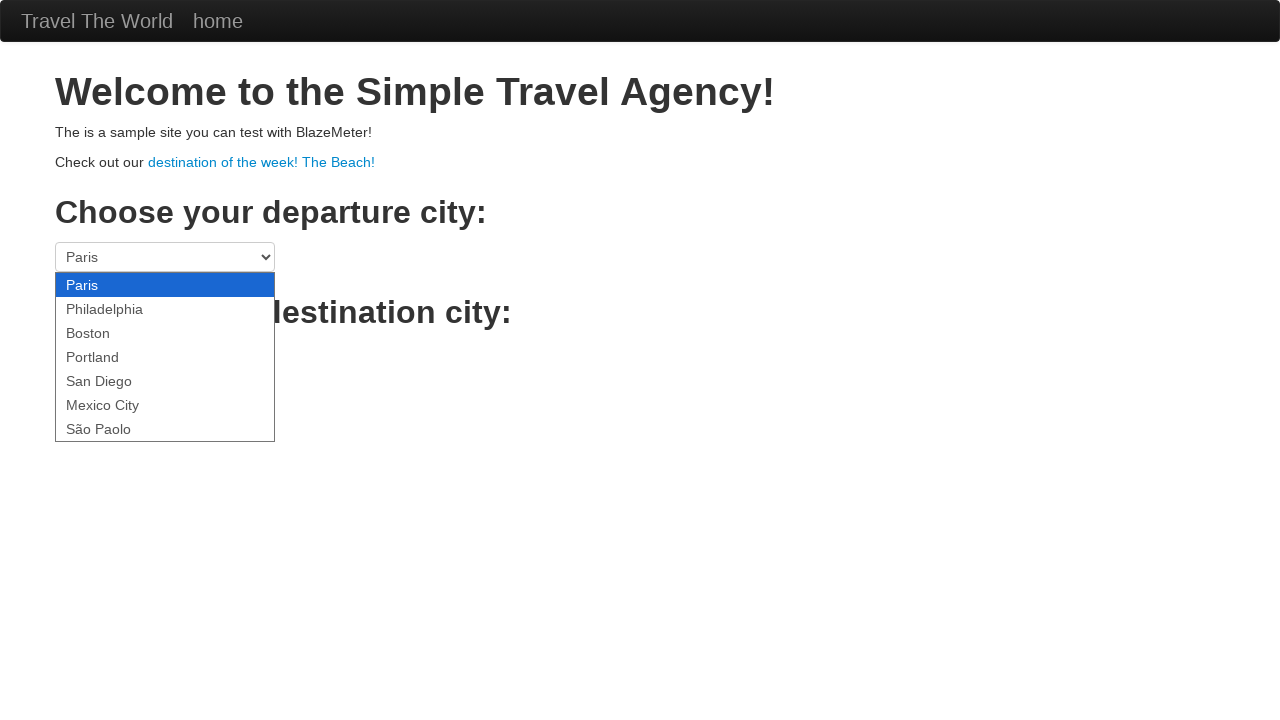

Selected Mexico City as departure city on select[name='fromPort']
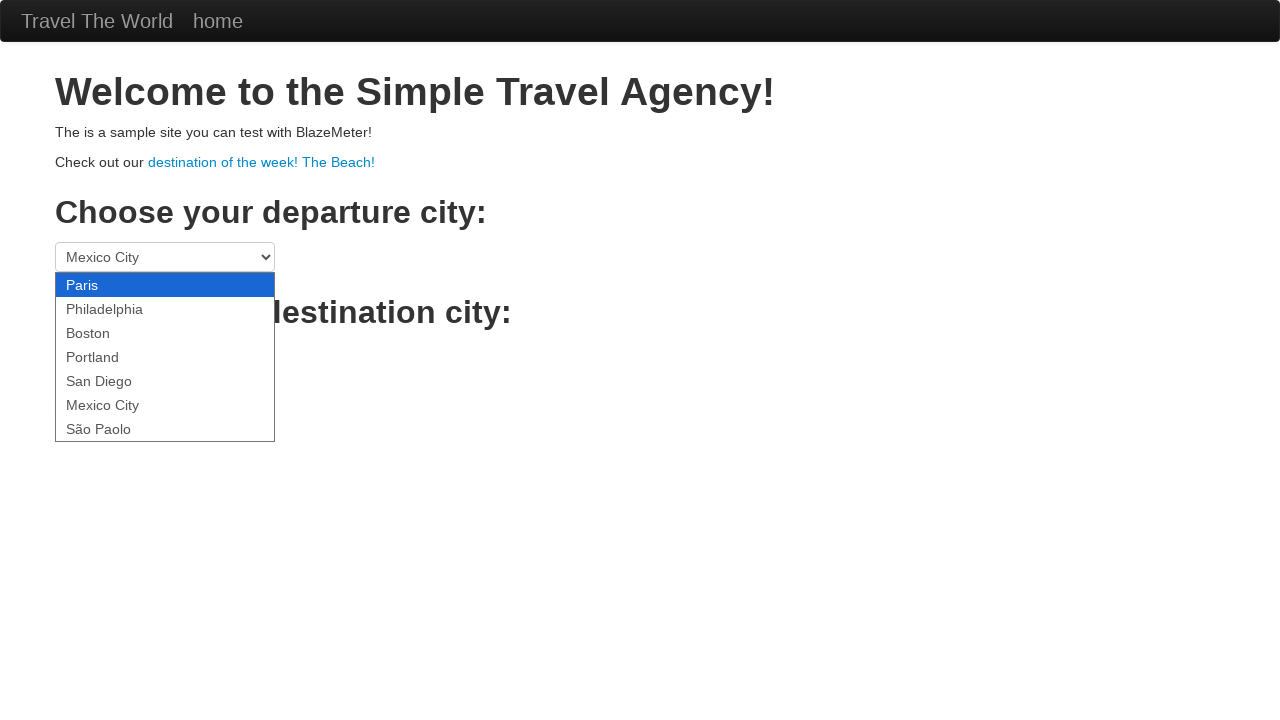

Clicked destination city dropdown at (165, 357) on select[name='toPort']
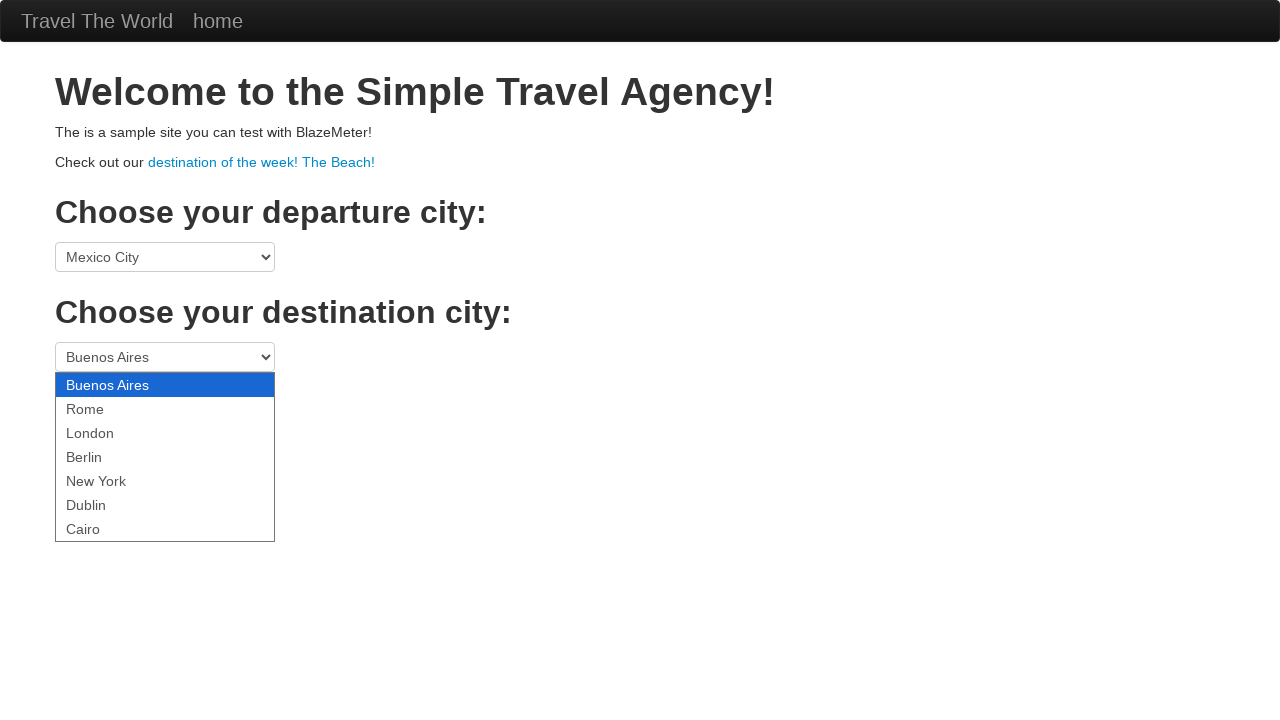

Selected London as destination city on select[name='toPort']
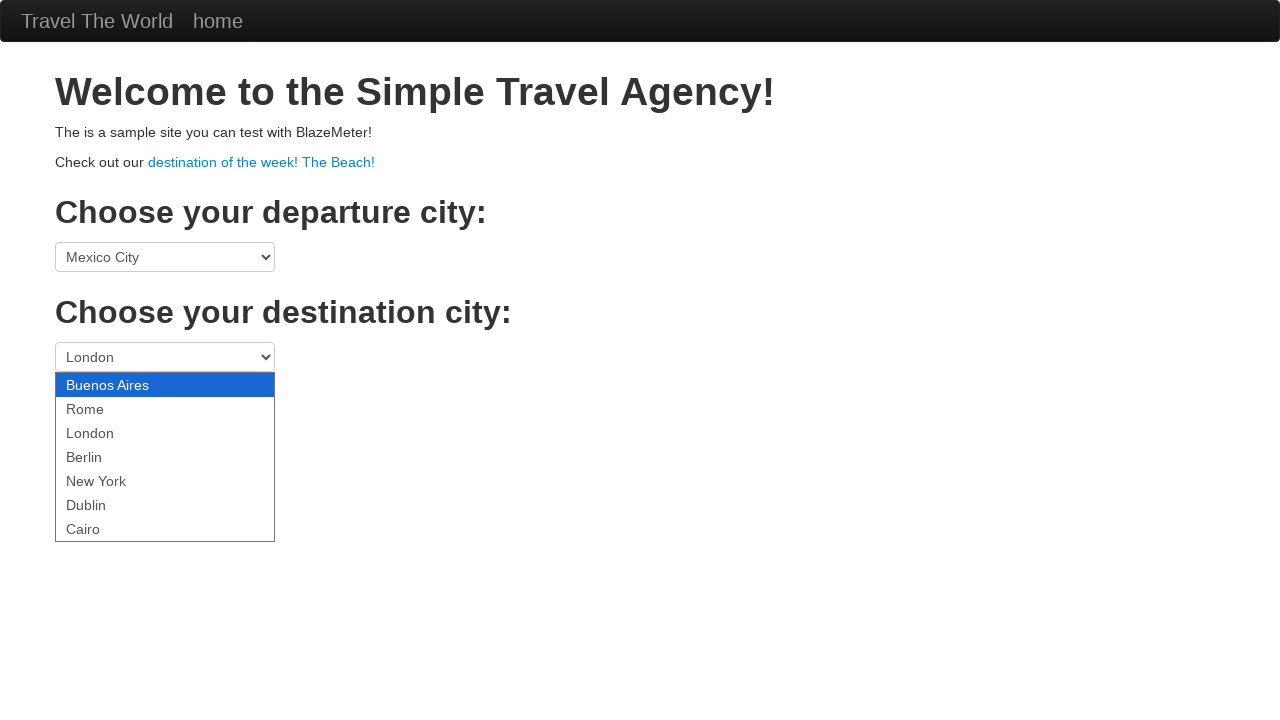

Clicked Find Flights button at (105, 407) on .btn-primary
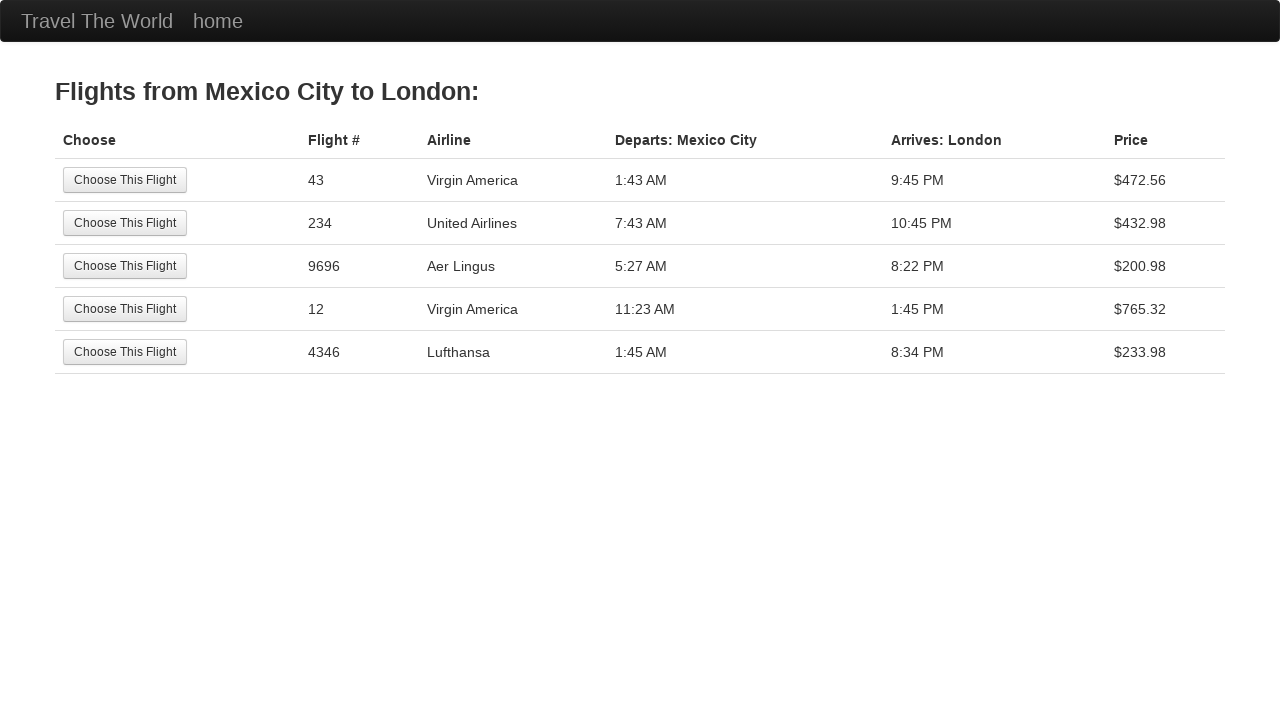

Flight results loaded and 5th row flight button is visible
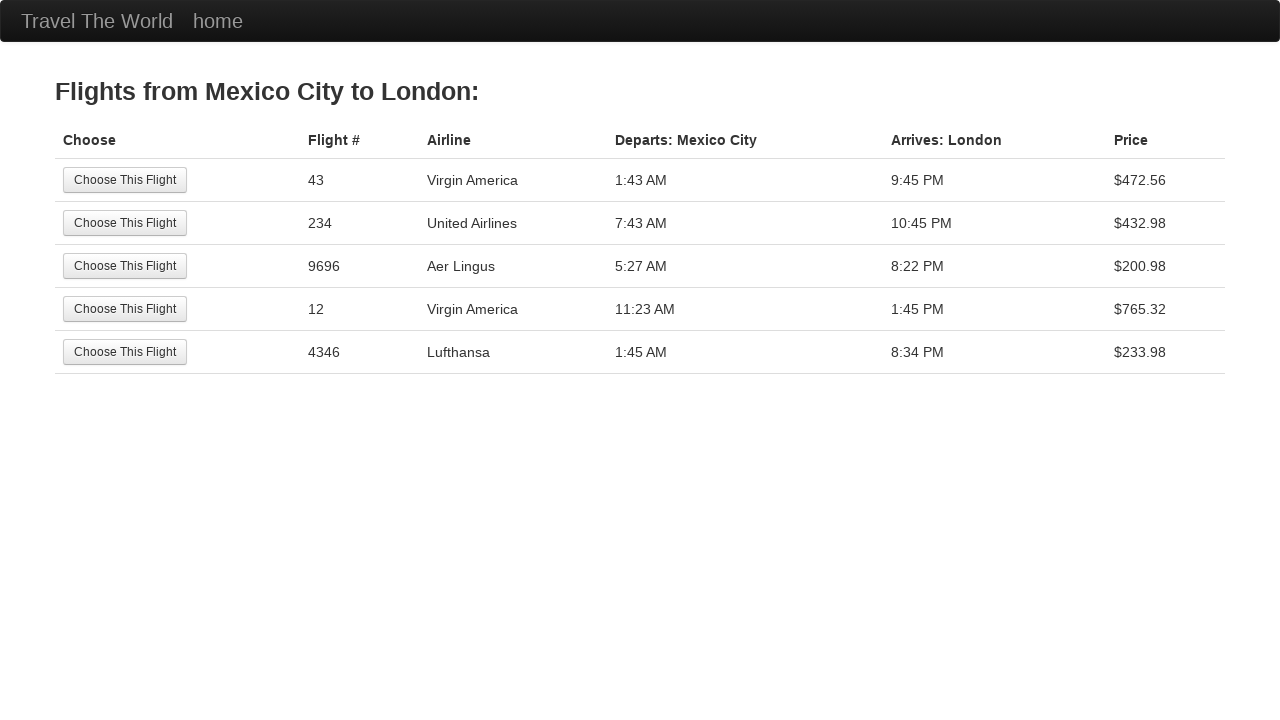

Selected 5th row flight option at (125, 352) on tr:nth-child(5) .btn
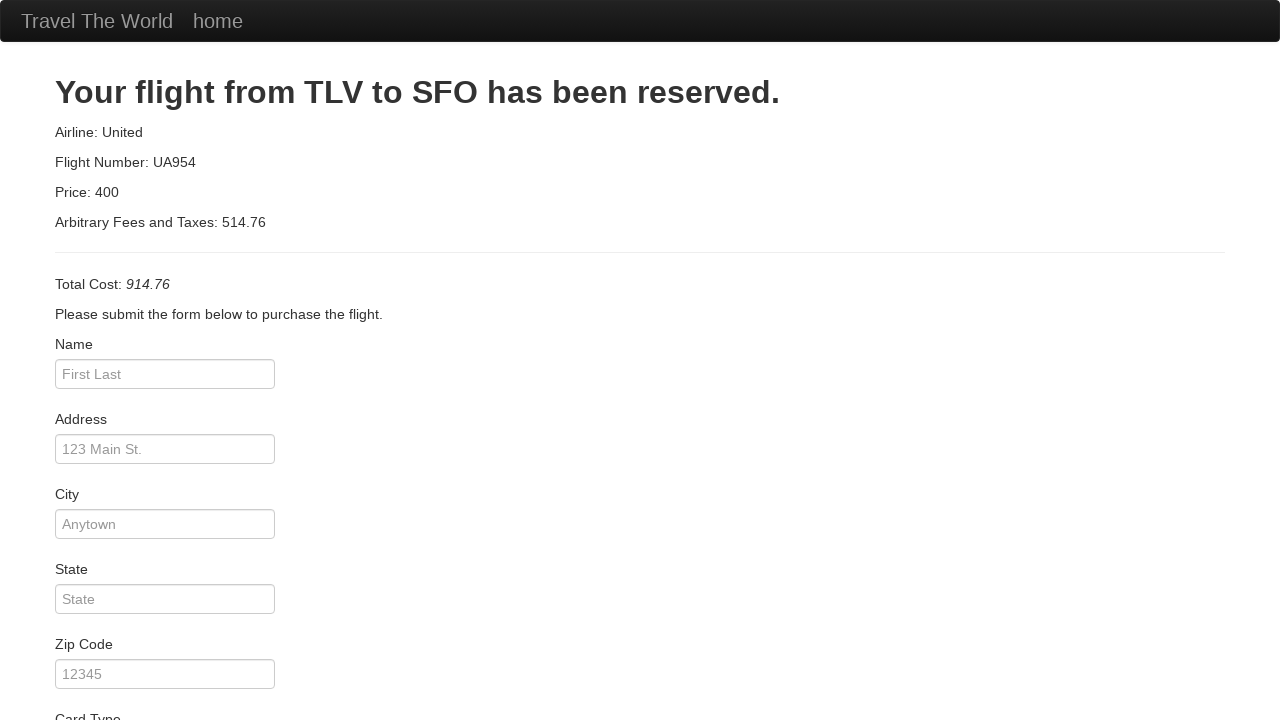

Filled passenger name field with 'Johny' on #inputName
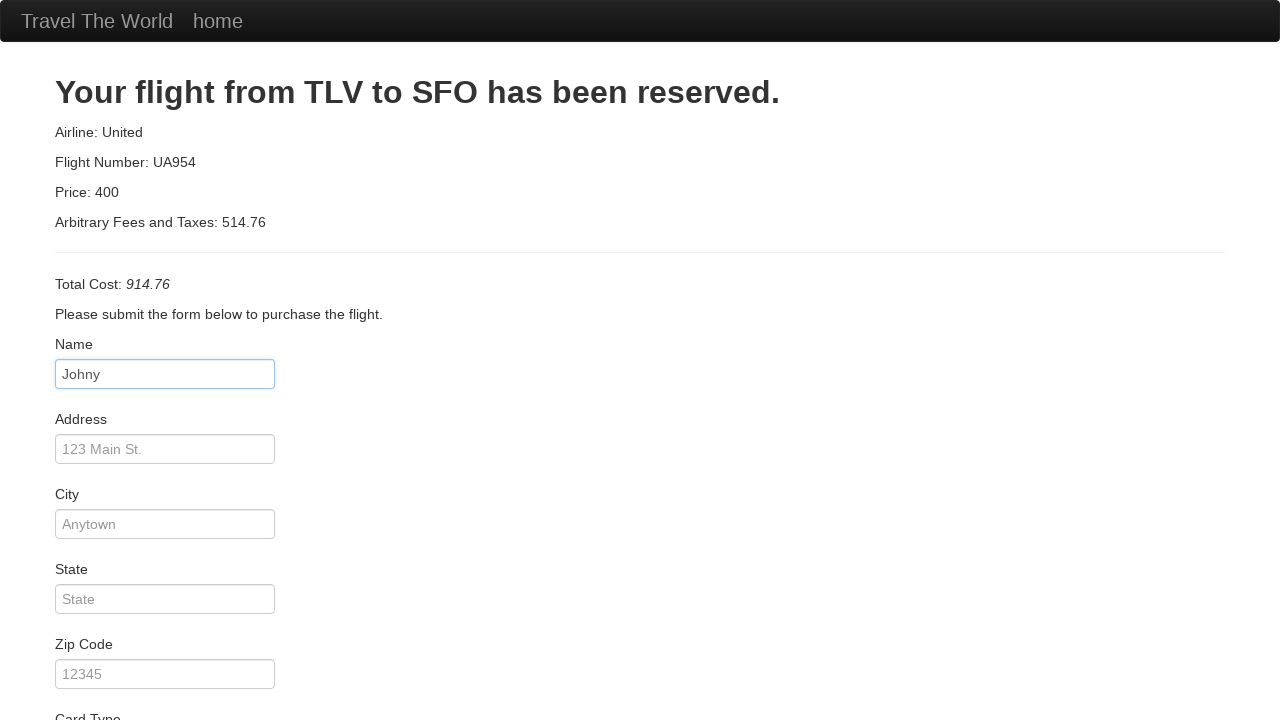

Filled address field with '123 Rua qualquer' on #address
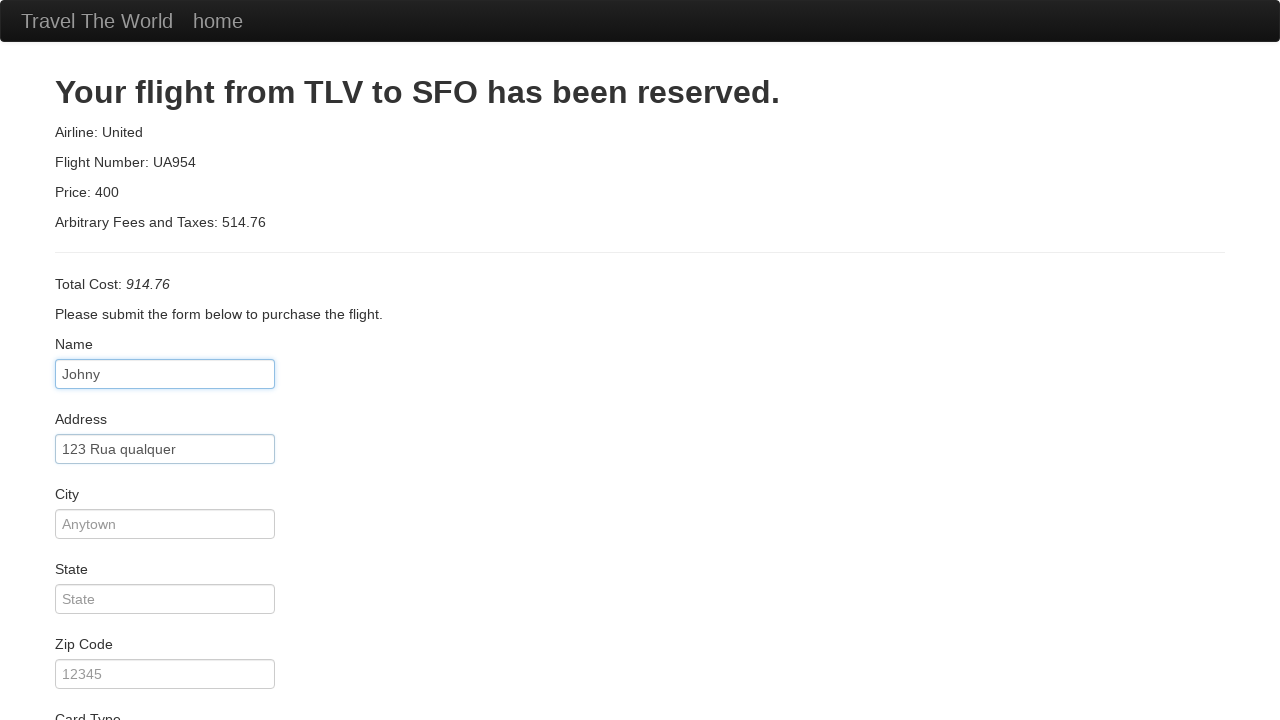

Filled city field with 'Cidade' on #city
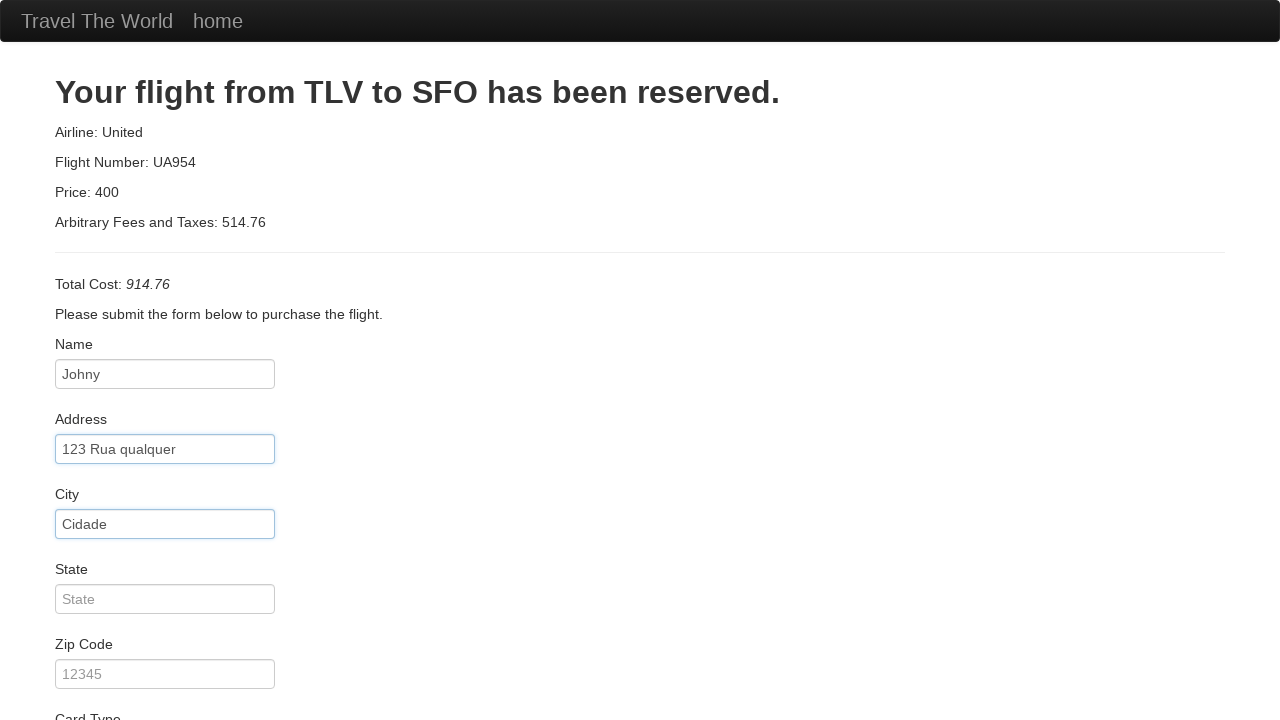

Filled zip code field with '02020' on #zipCode
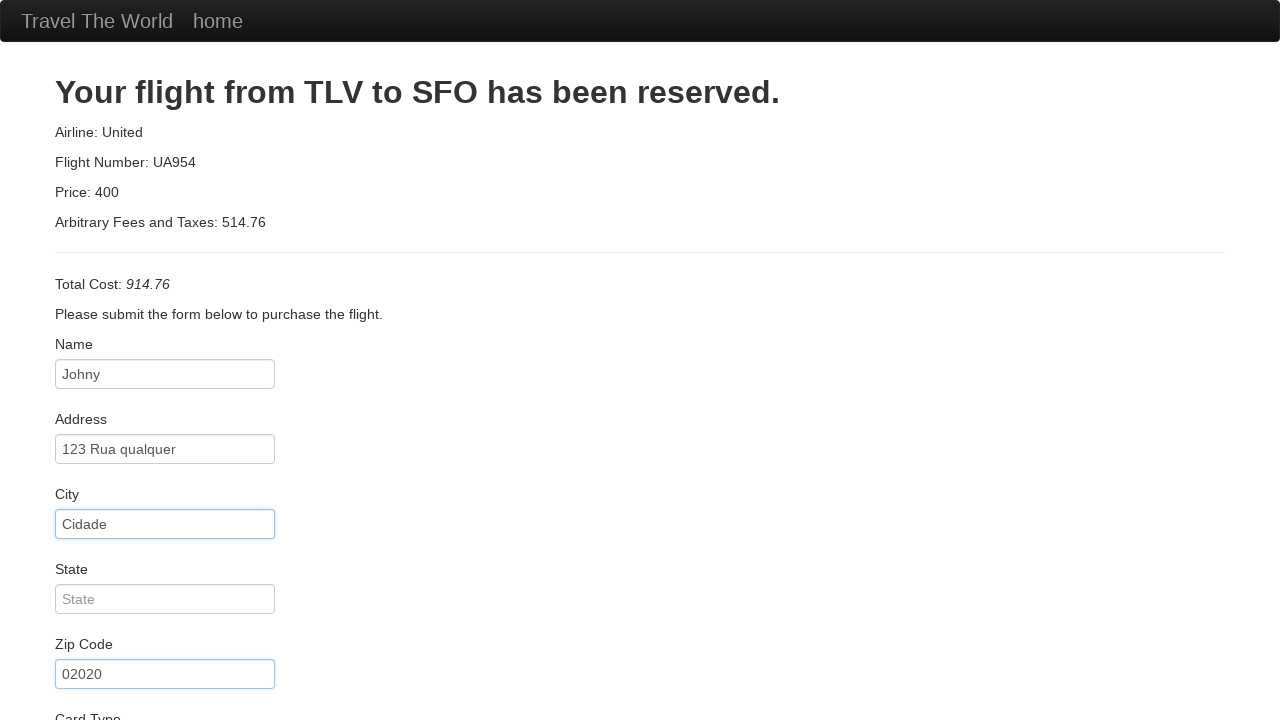

Filled credit card number field with '123456' on #creditCardNumber
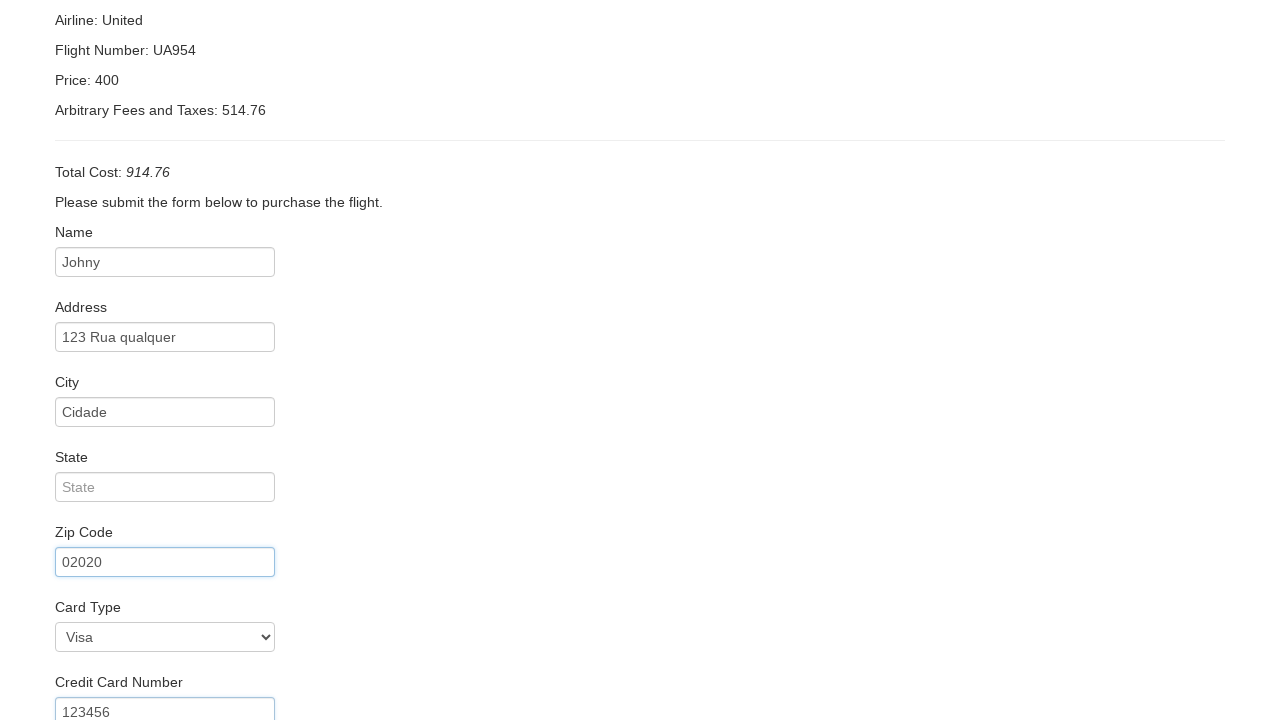

Filled name on card field with 'Johny smith' on #nameOnCard
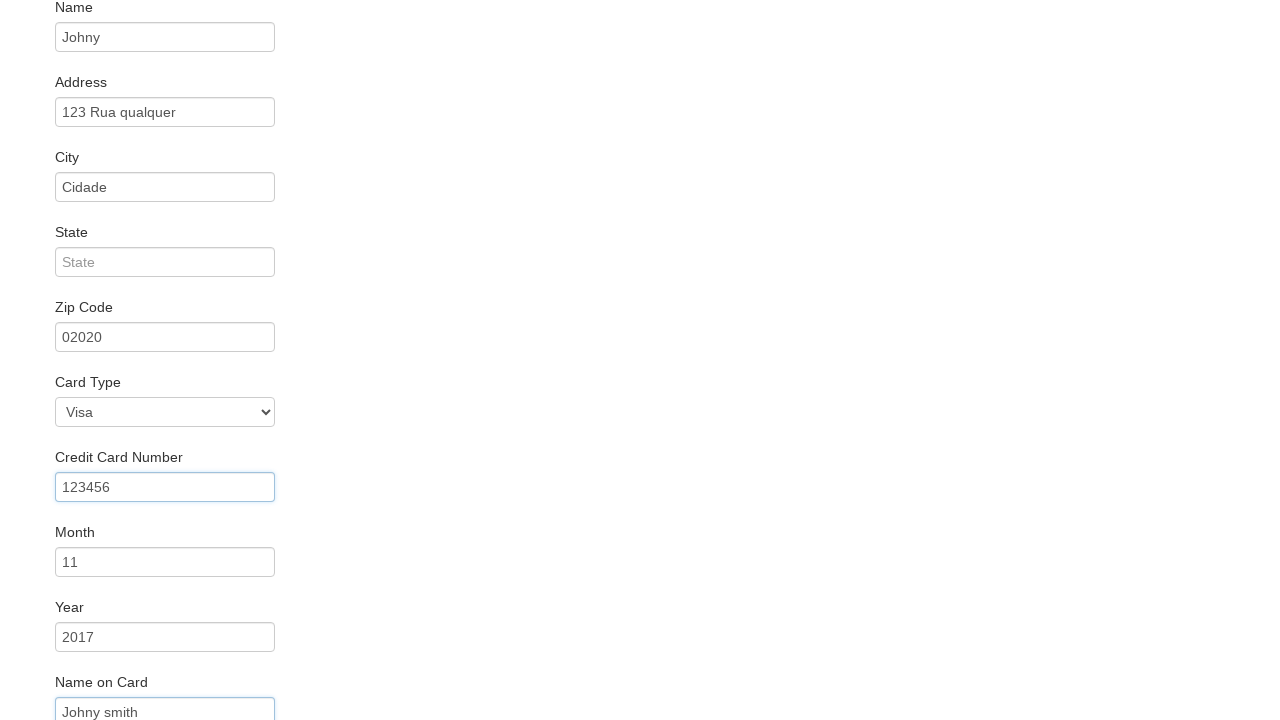

Clicked Purchase Flight button to complete booking at (118, 685) on .btn-primary
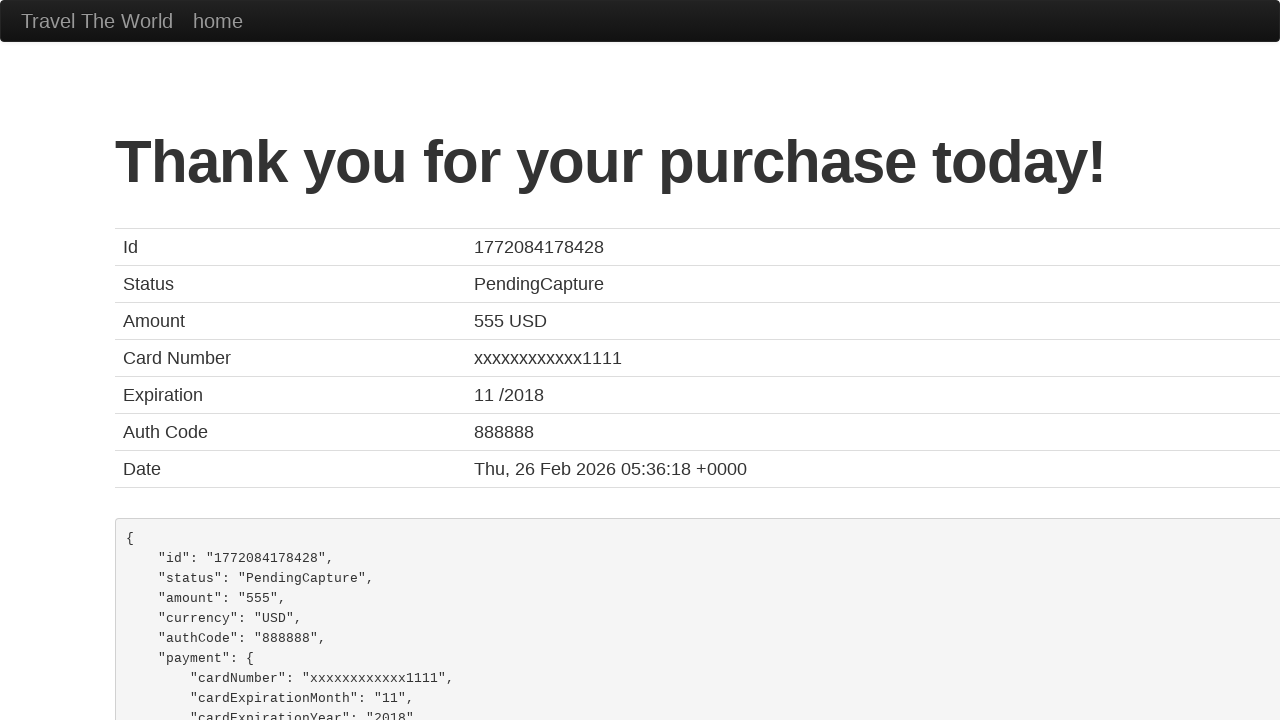

Confirmation page loaded with heading visible
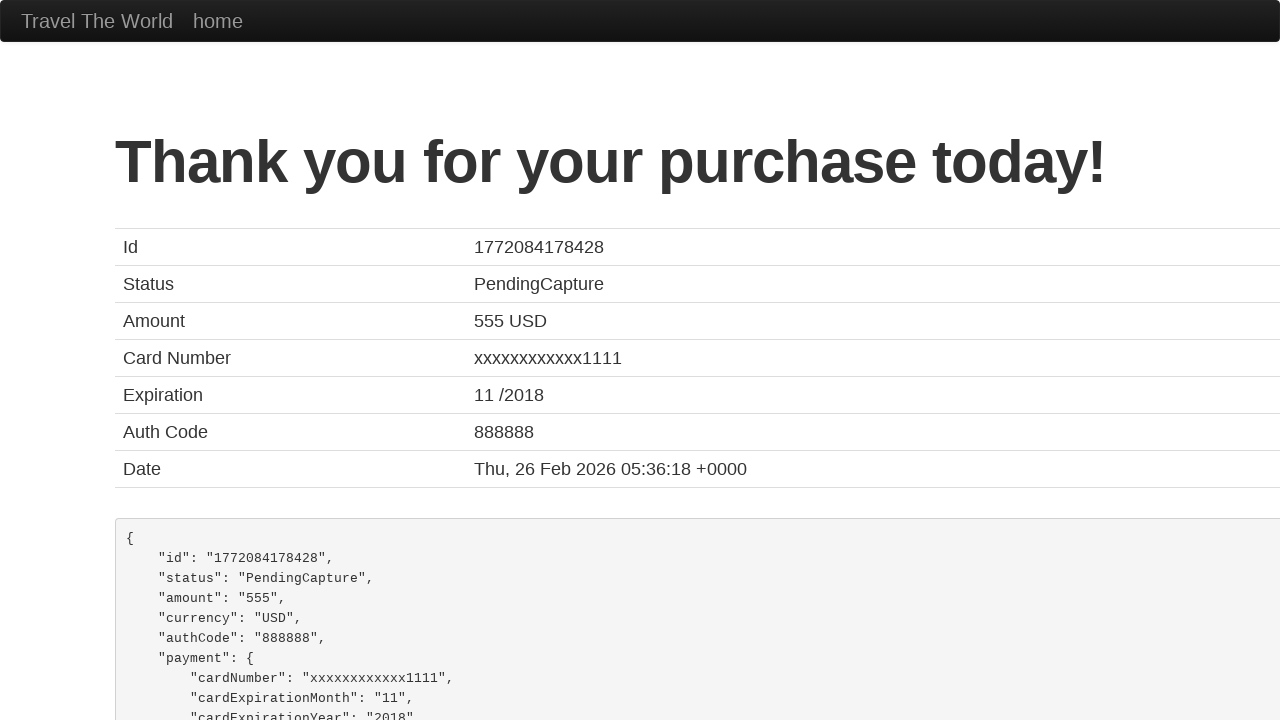

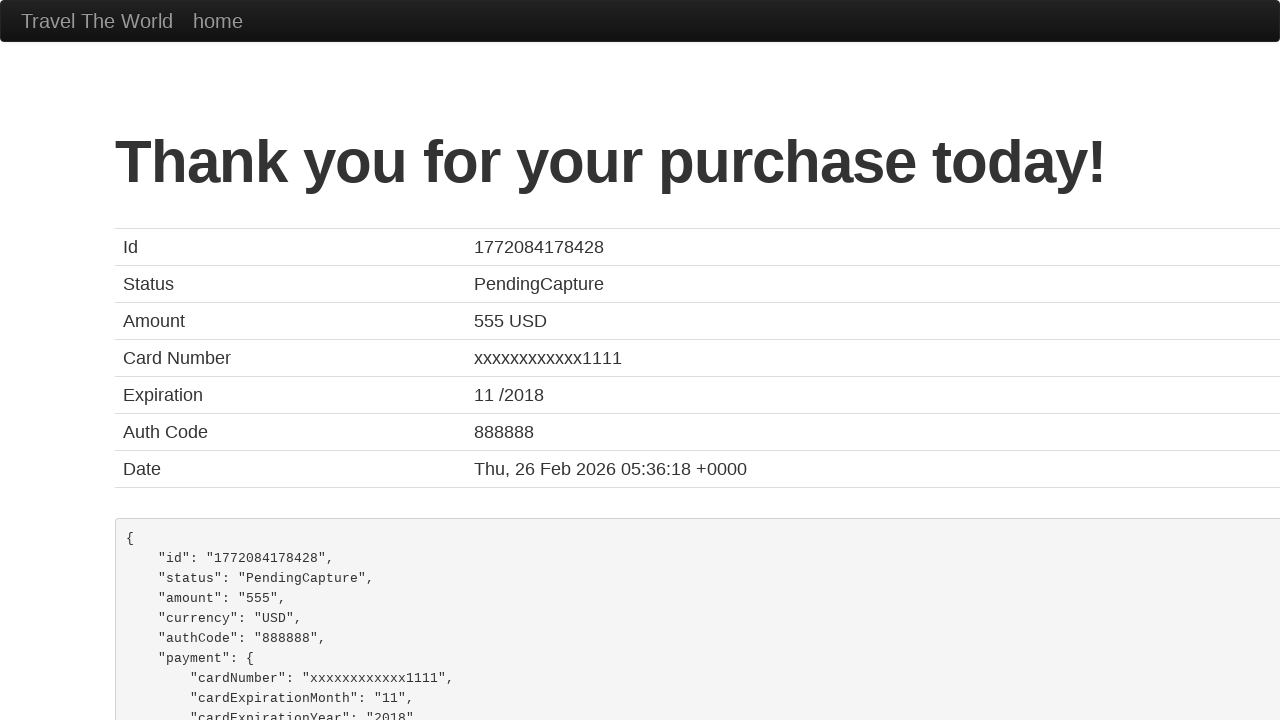